Tests registration form validation when password has less than 8 characters

Starting URL: https://anatoly-karpovich.github.io/demo-login-form/

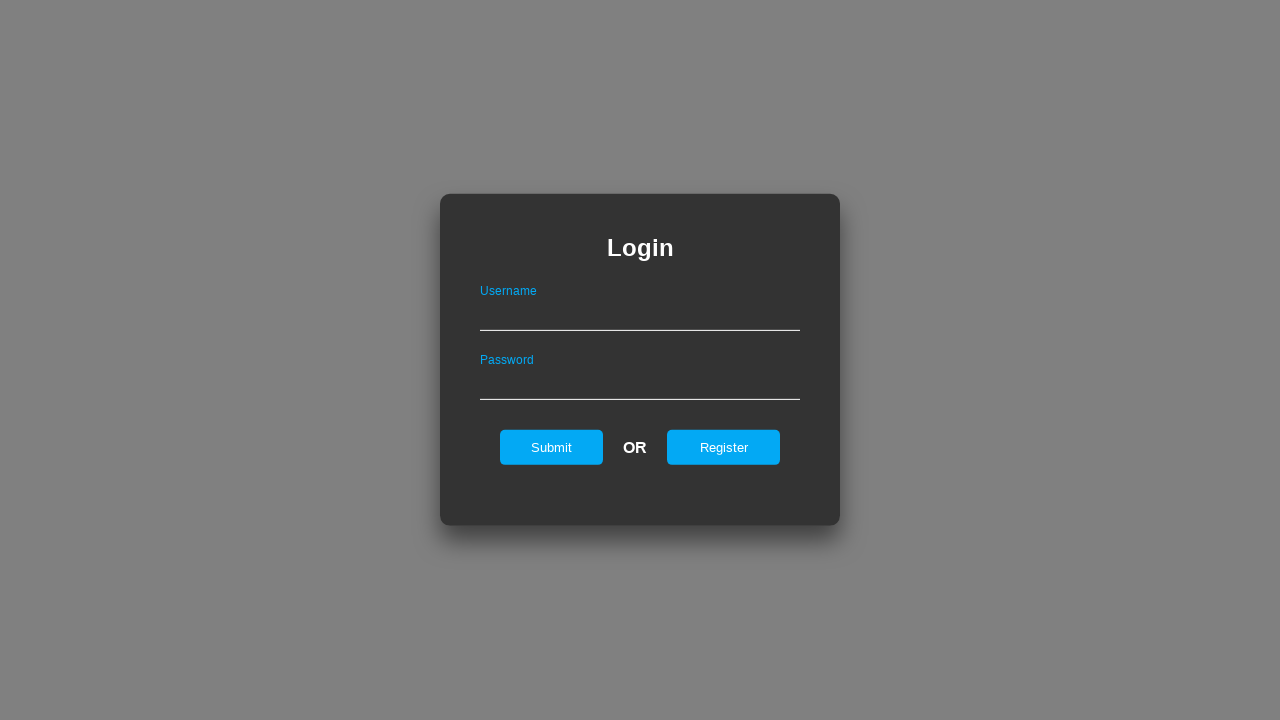

Clicked register link to show registration form at (724, 447) on #registerOnLogin
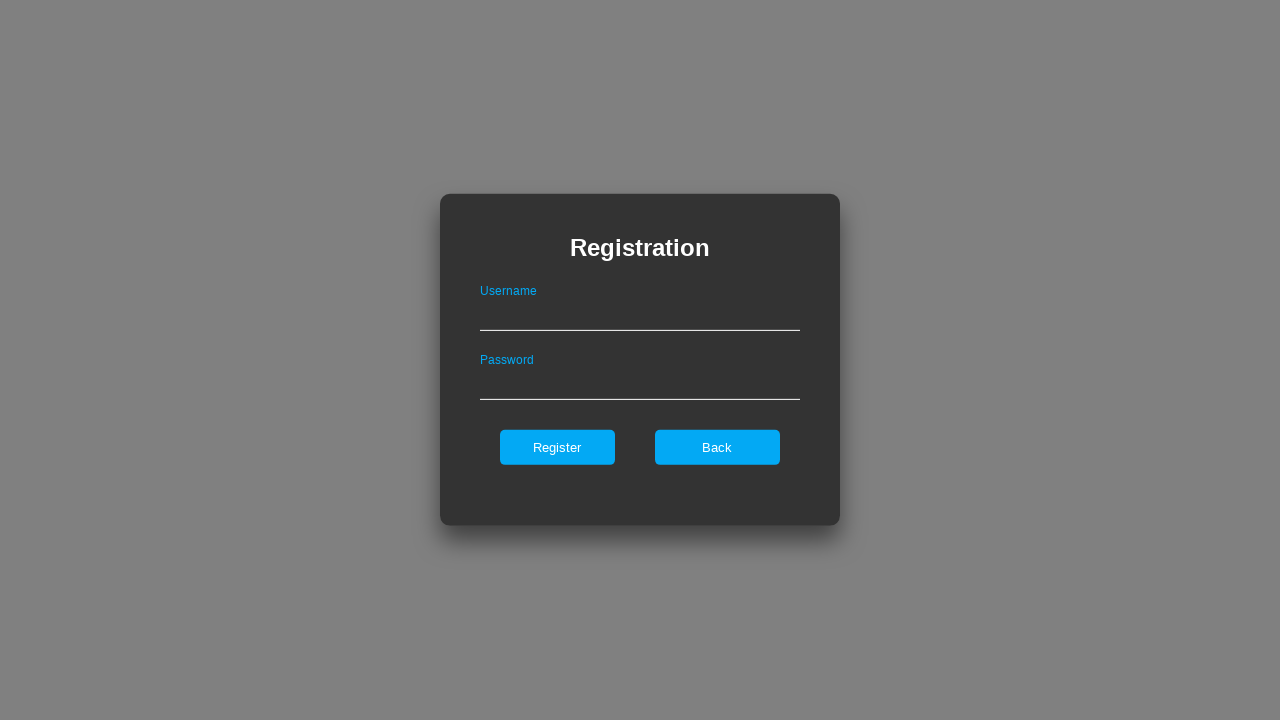

Filled username field with 'validUser' on .registerForm #userNameOnRegister
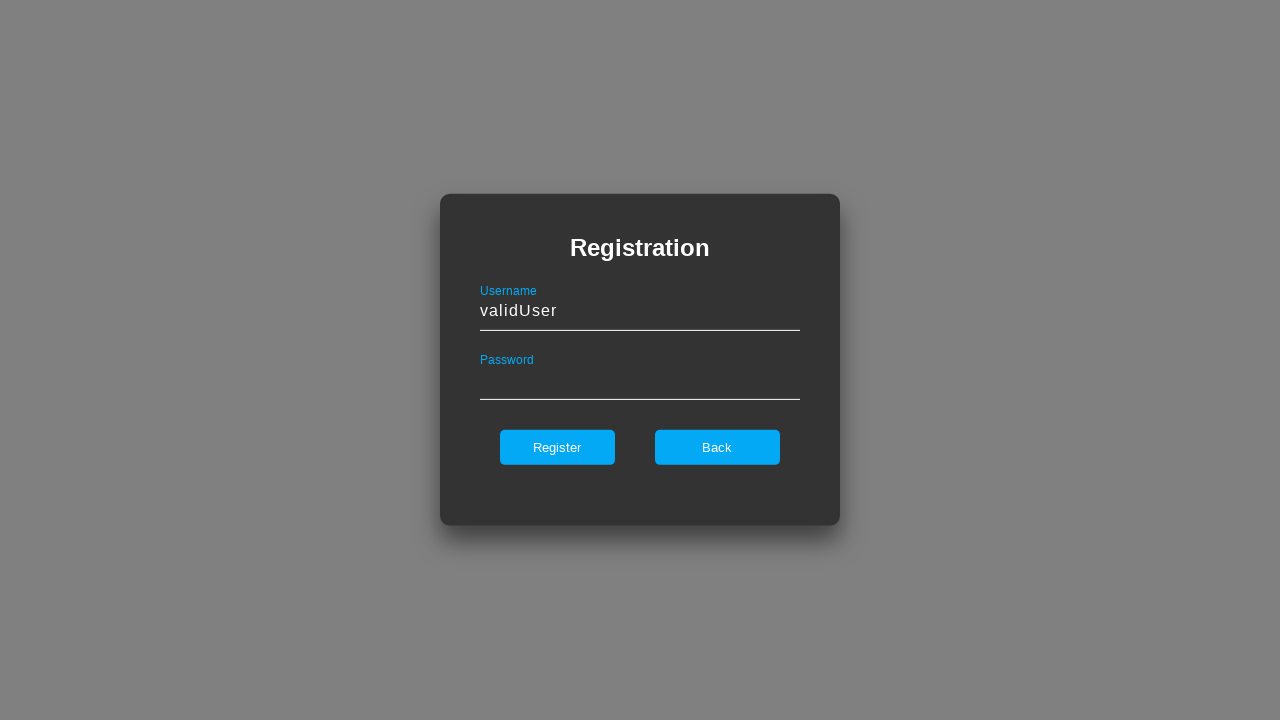

Filled password field with 'Pass1!' (7 characters - less than 8) on .registerForm #passwordOnRegister
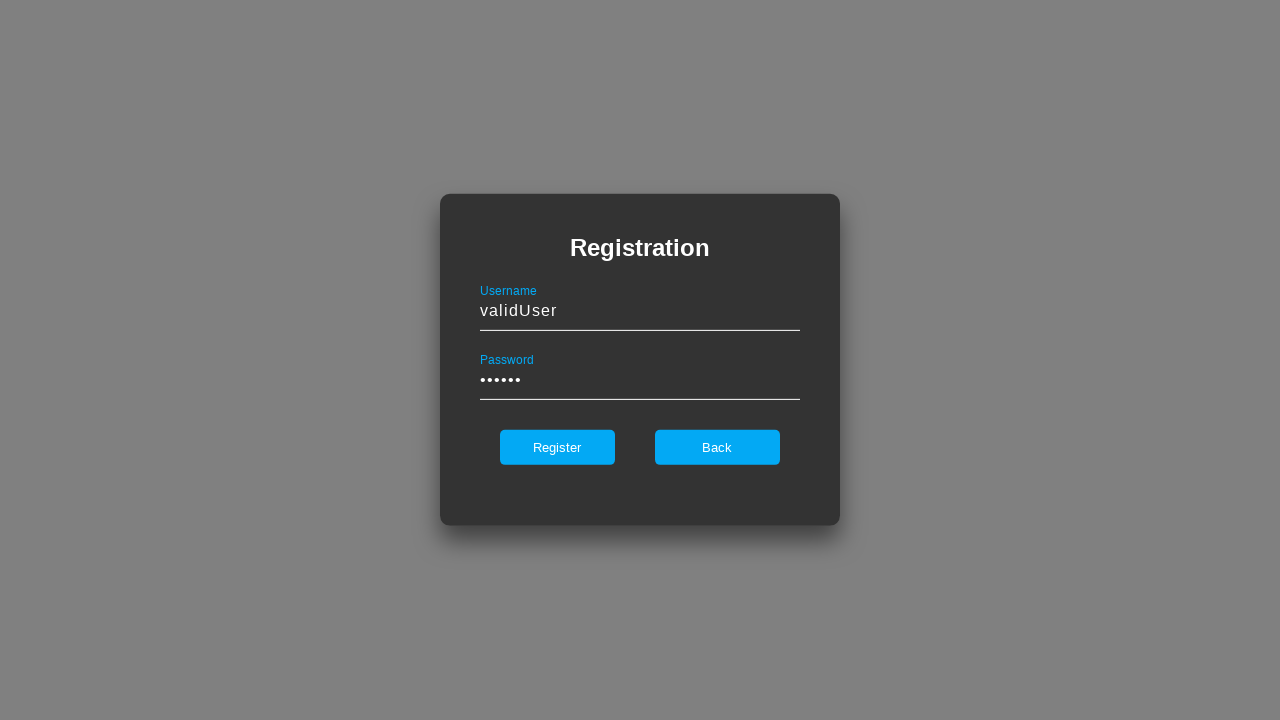

Clicked register button to submit form at (557, 447) on .registerForm #register
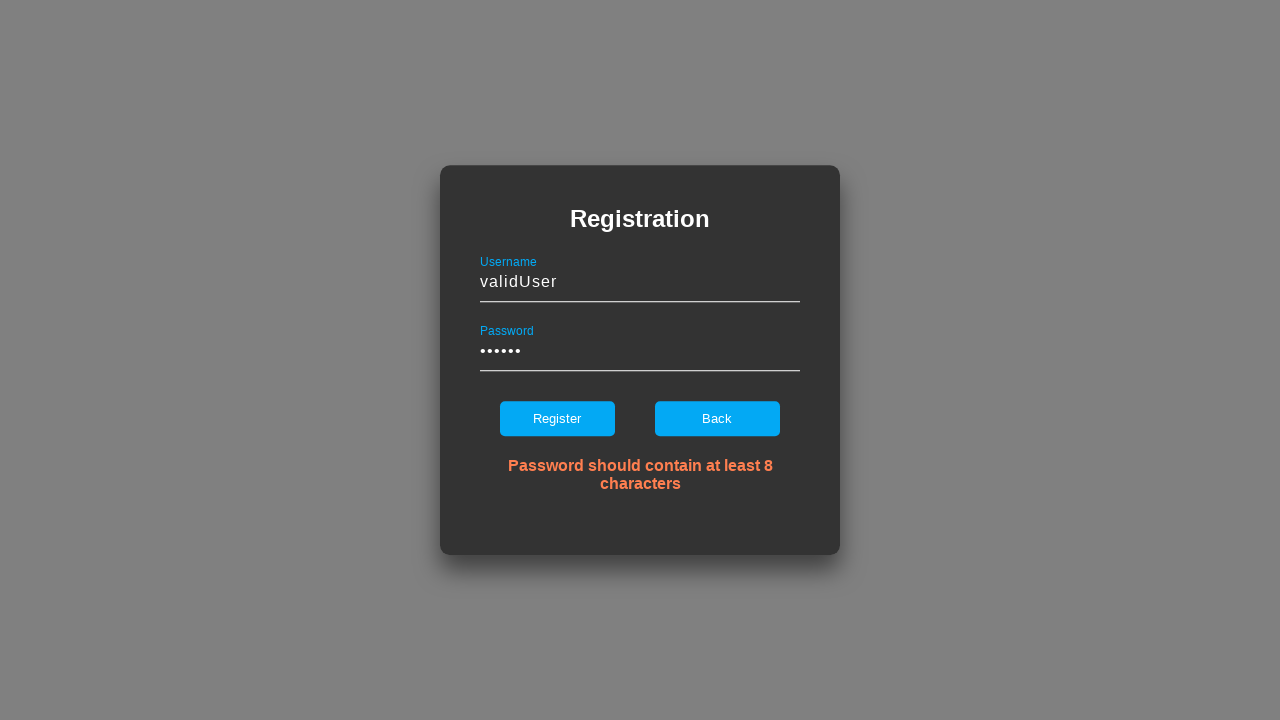

Verified error message: 'Password should contain at least 8 characters'
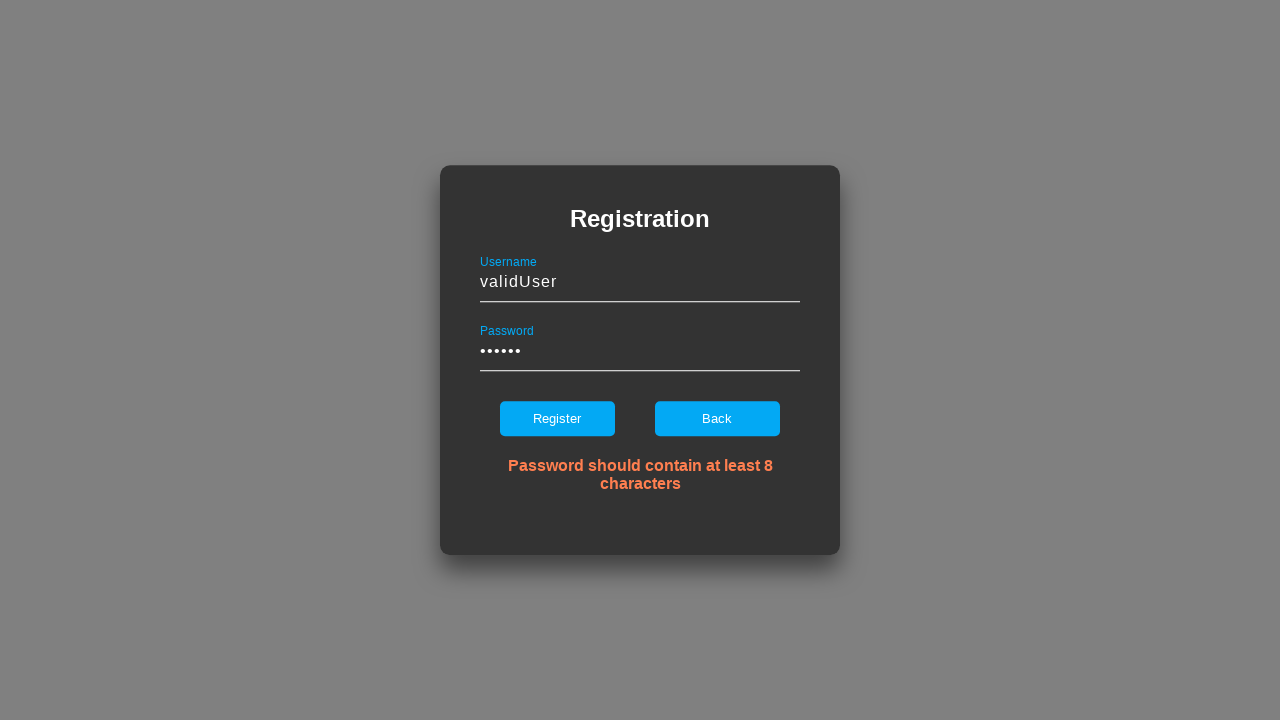

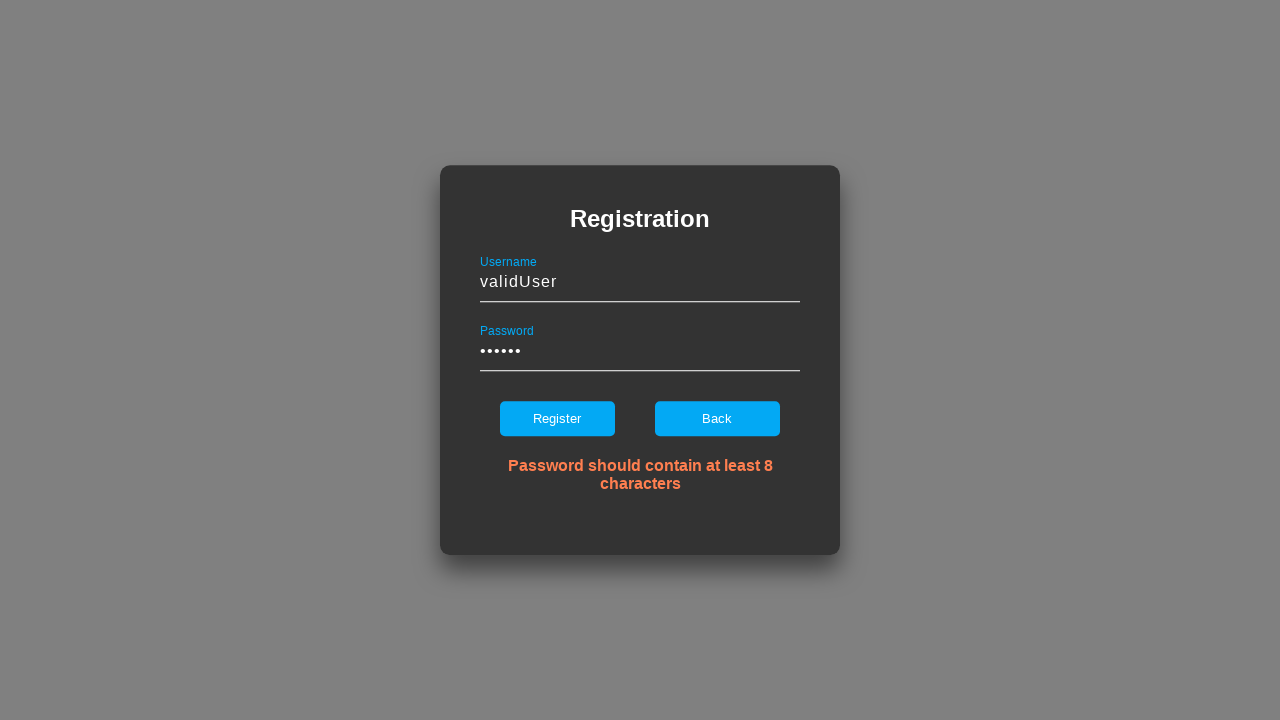